Tests frame switching functionality by entering text in input fields within different frames

Starting URL: https://ui.vision/demo/webtest/frames/

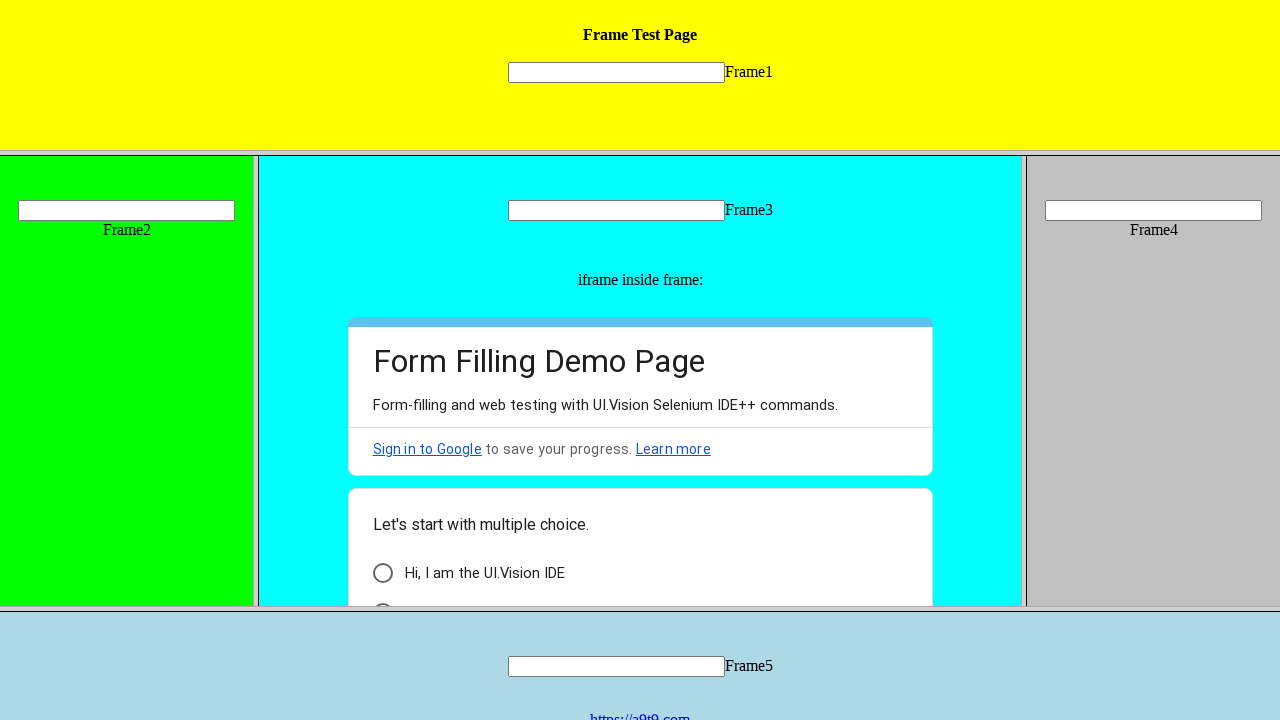

Located first frame with src='frame_1.html'
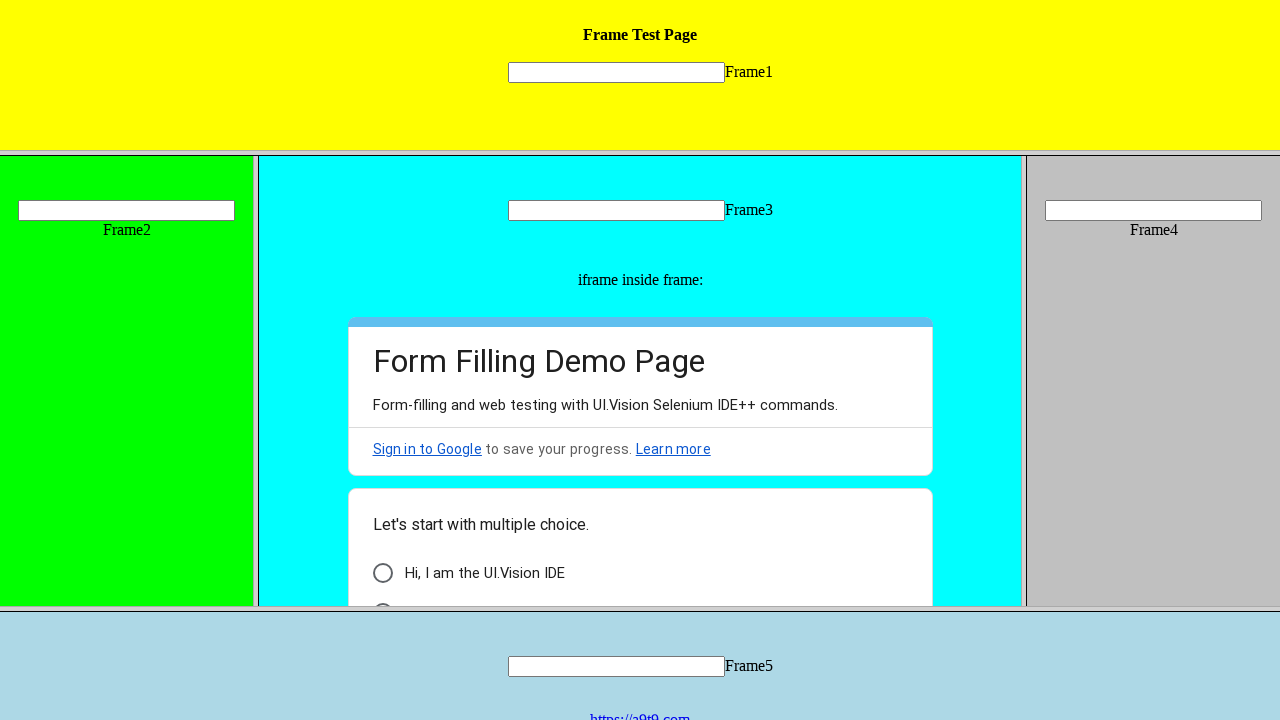

Filled input field 'mytext1' in first frame with 'Test123' on frame[src='frame_1.html'] >> internal:control=enter-frame >> input[name='mytext1
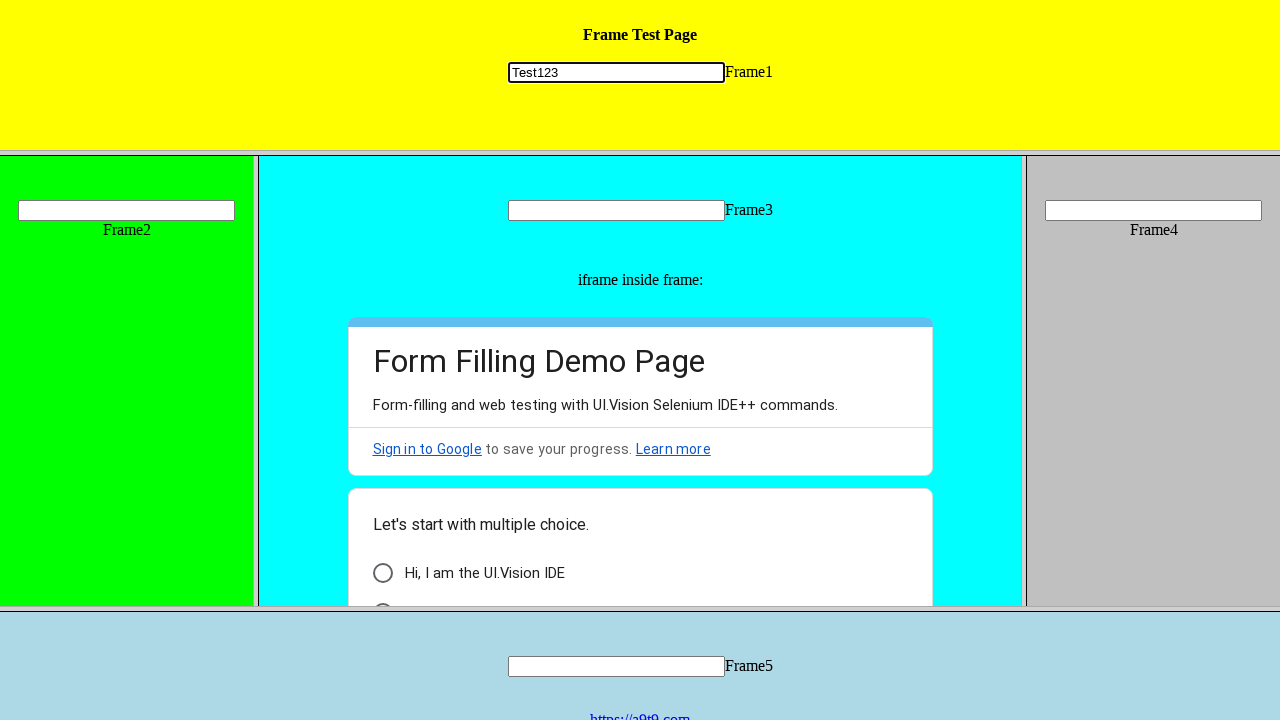

Located second frame by index
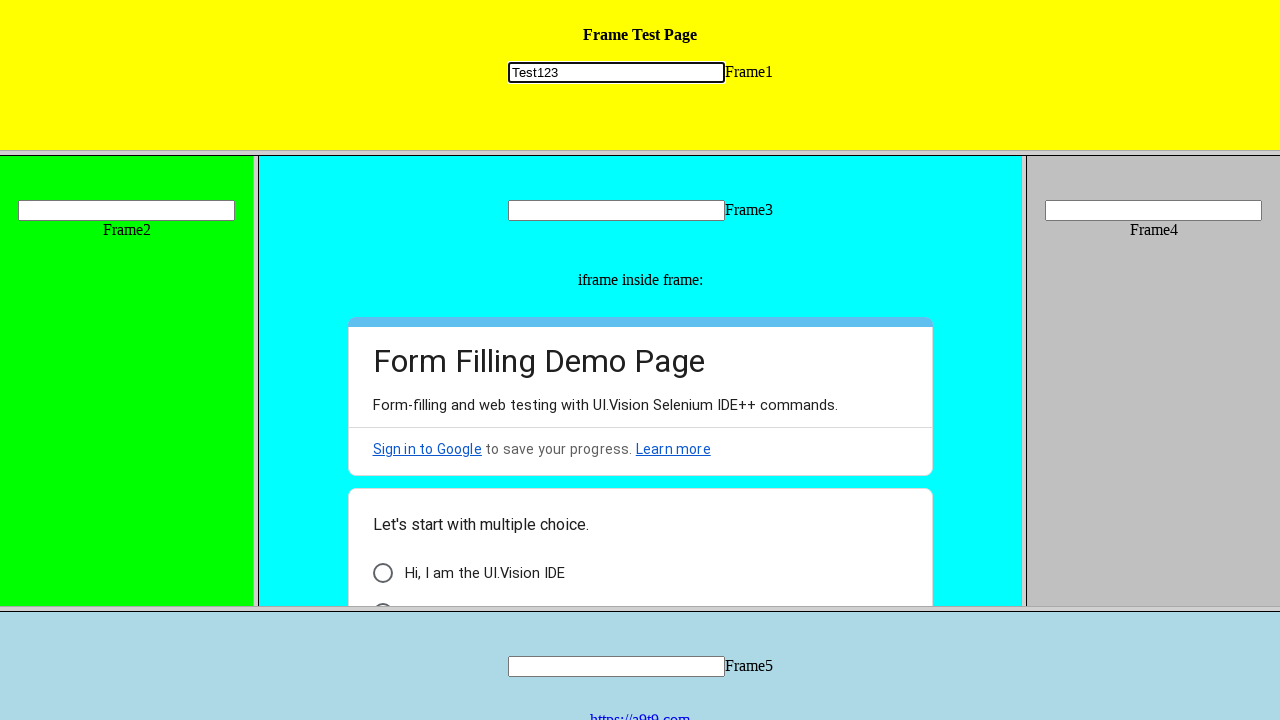

Filled input field 'mytext2' in second frame with 'Test@123' on frame >> nth=1 >> internal:control=enter-frame >> input[name='mytext2']
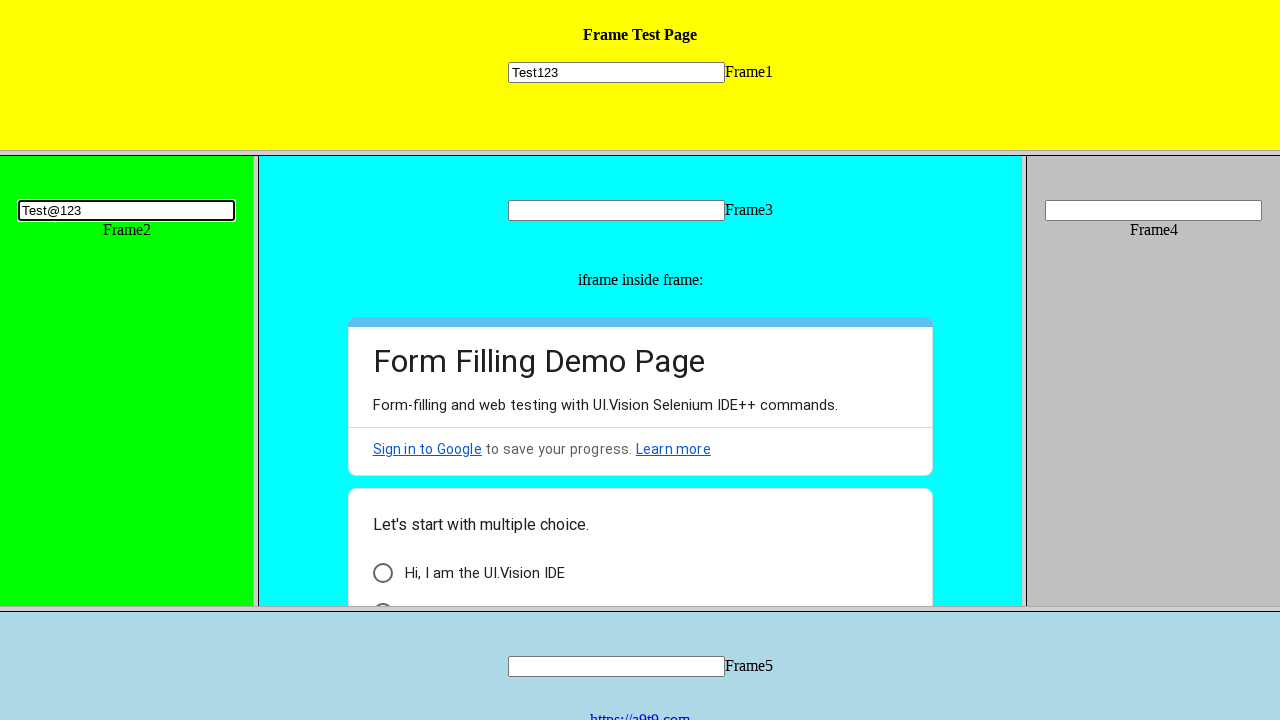

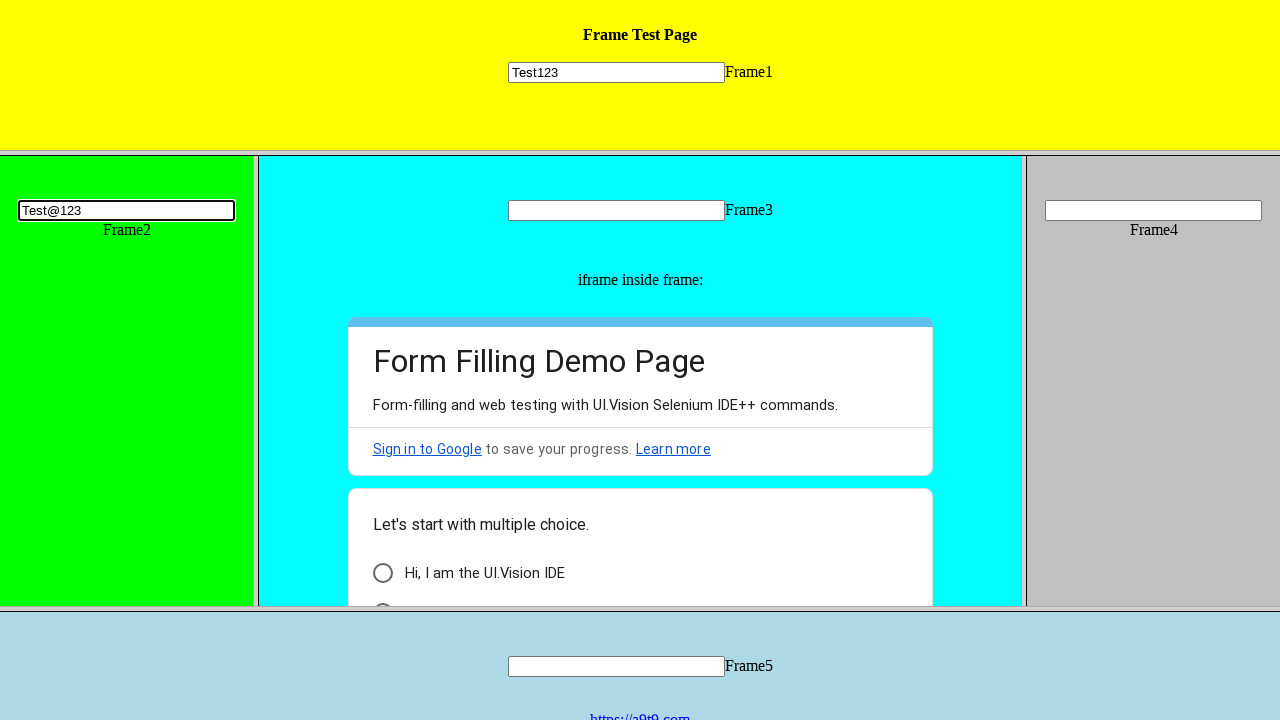